Verifies that the Docker website loads correctly by checking the page title.

Starting URL: https://www.docker.com

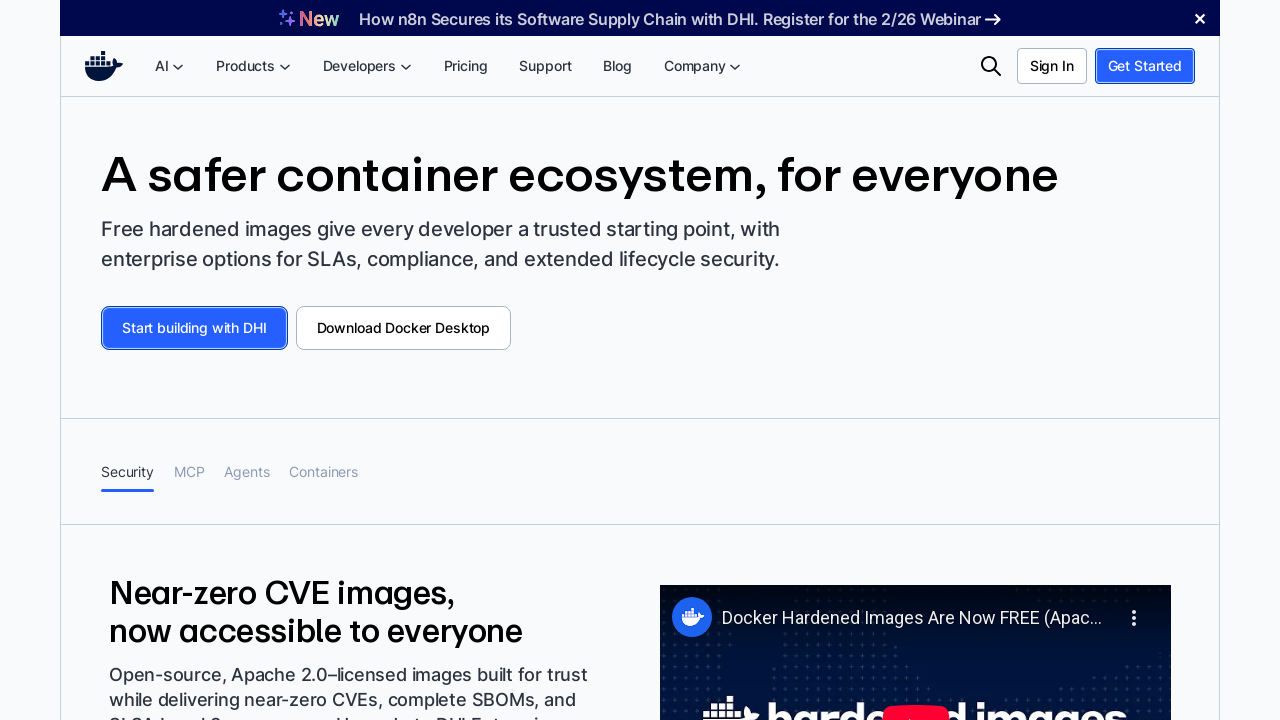

Waited for page to reach domcontentloaded state
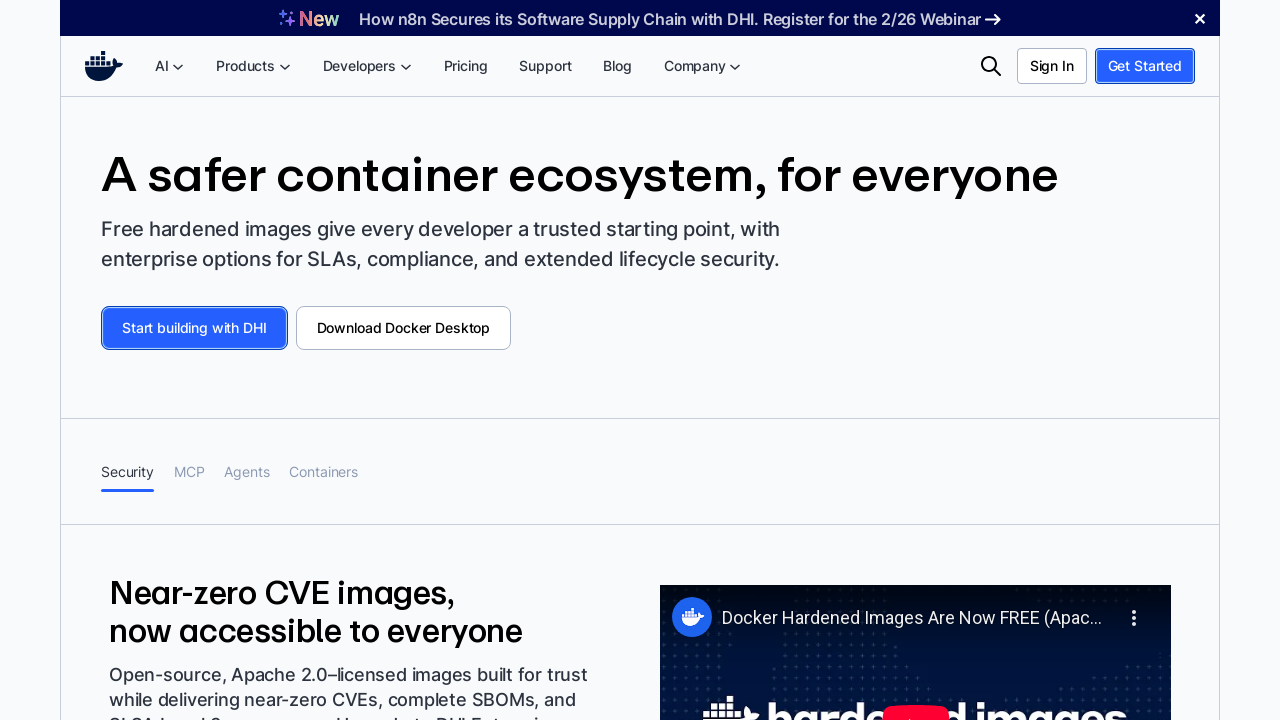

Retrieved page title
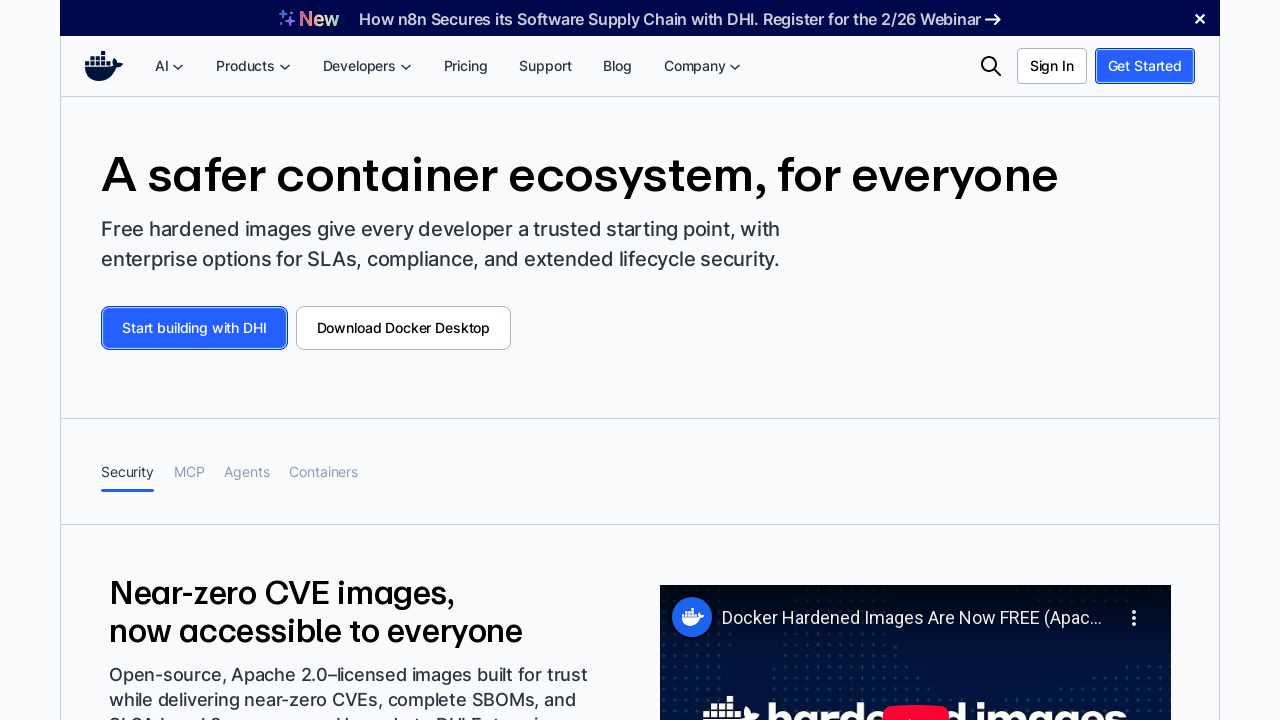

Verified that page title contains 'Docker'
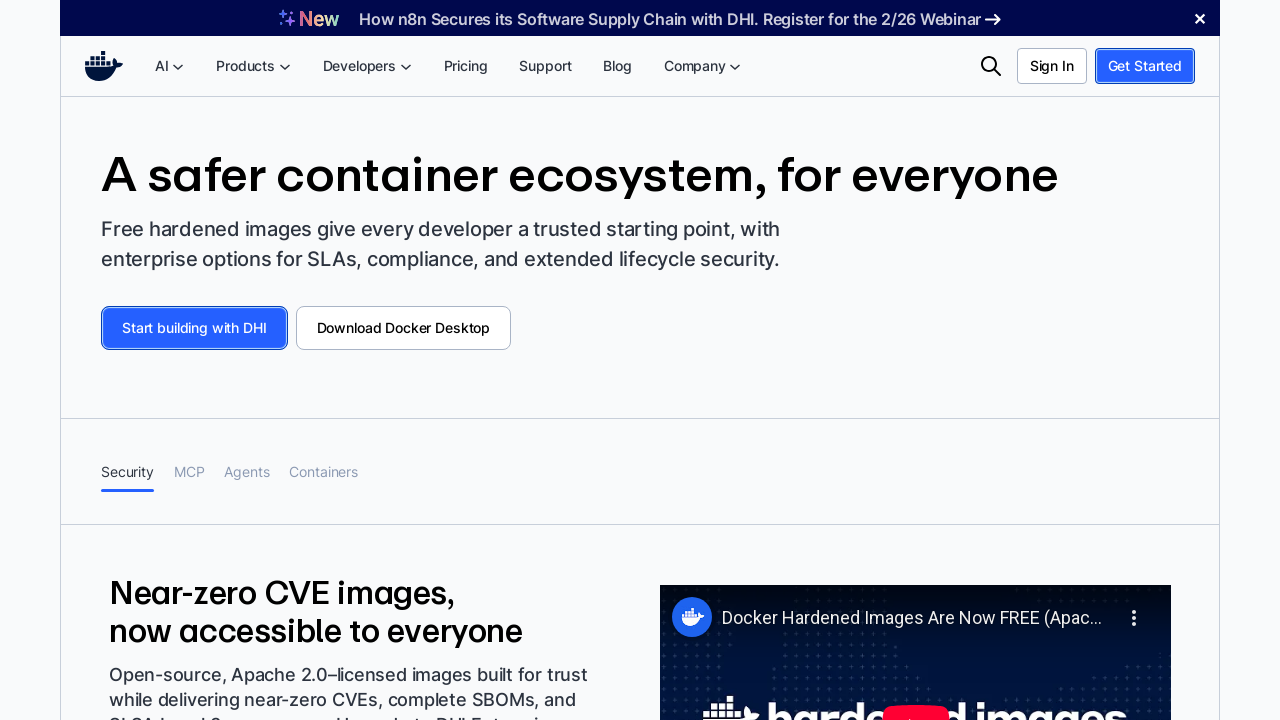

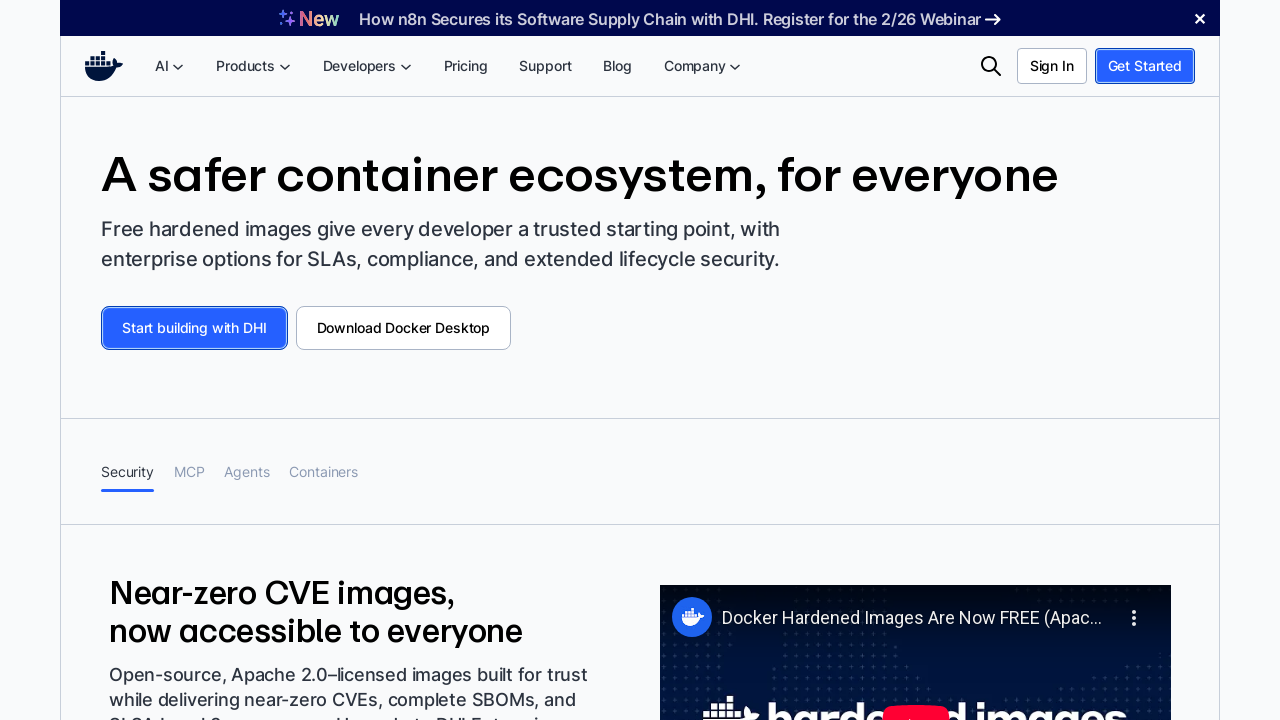